Tests a text box form submission on DemoQA by filling in full name, email, current address, and permanent address fields, then clicking submit and verifying the submitted information appears below.

Starting URL: https://demoqa.com/text-box

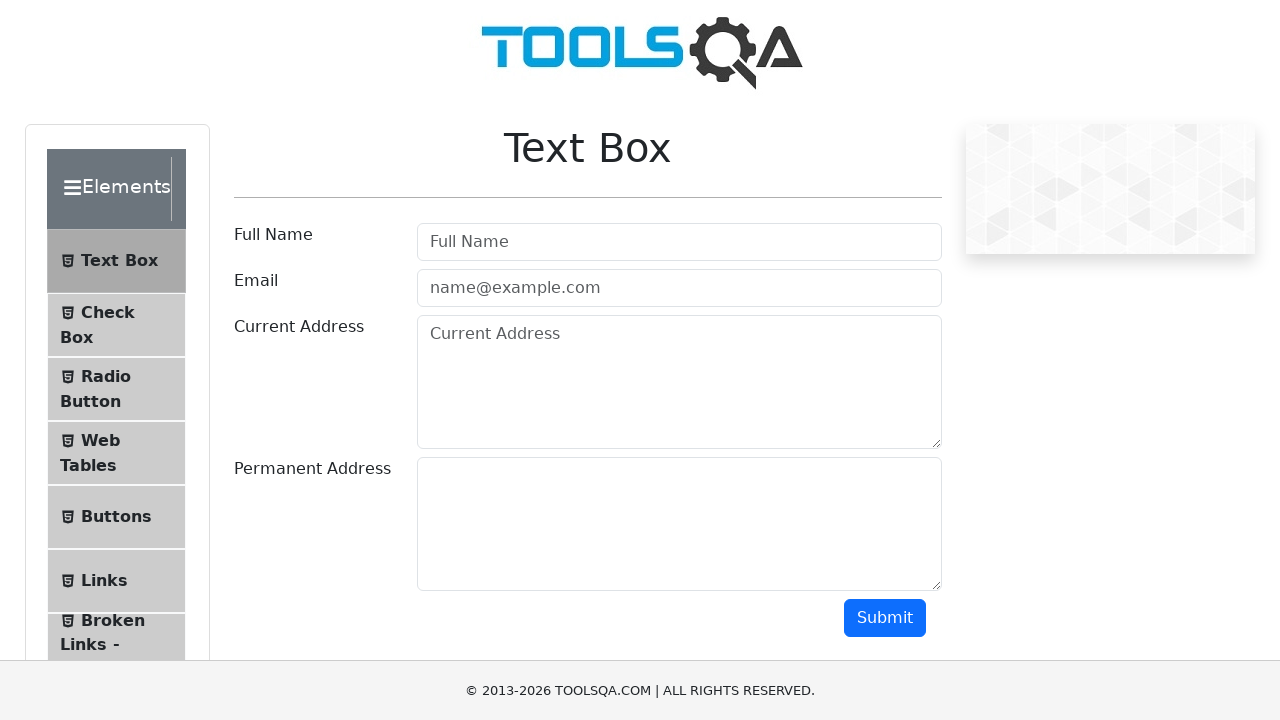

Filled full name field with 'John Doe' on #userName
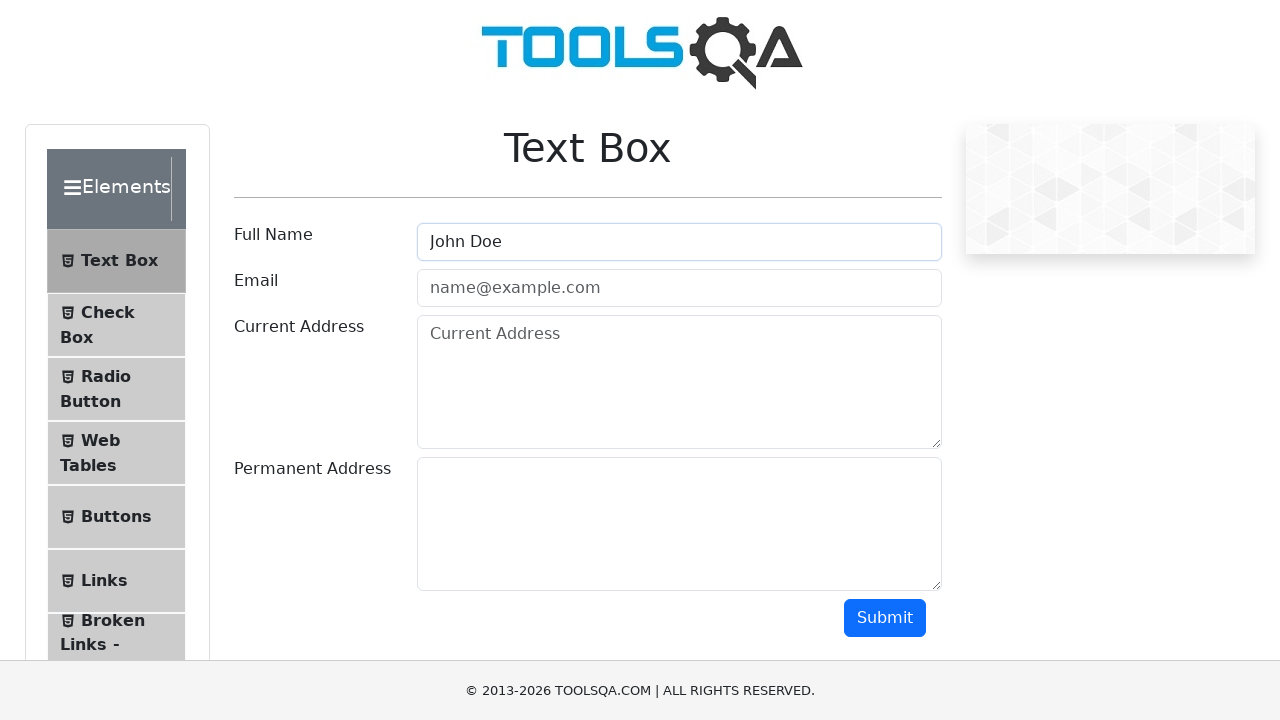

Filled email field with 'JohnDoe@mail.com' on #userEmail
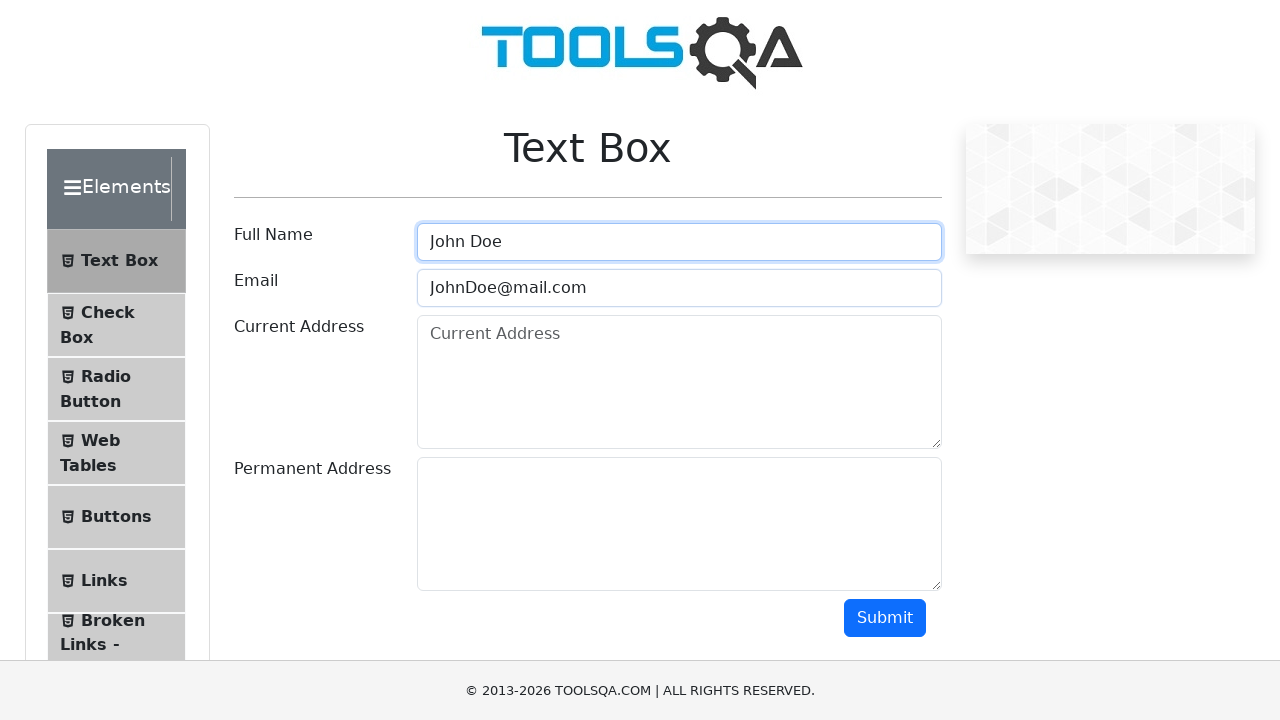

Filled current address field with 'Evergreen 742' on #currentAddress
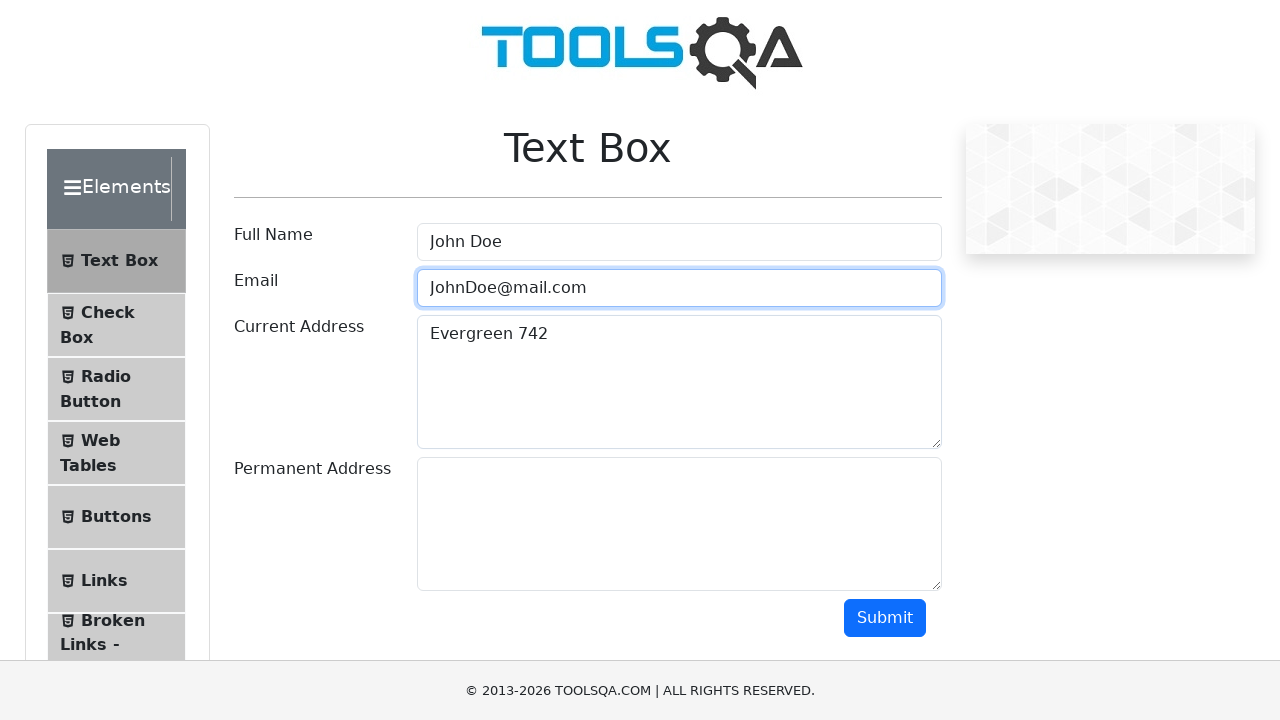

Filled permanent address field with 'Evergreen 742' on #permanentAddress
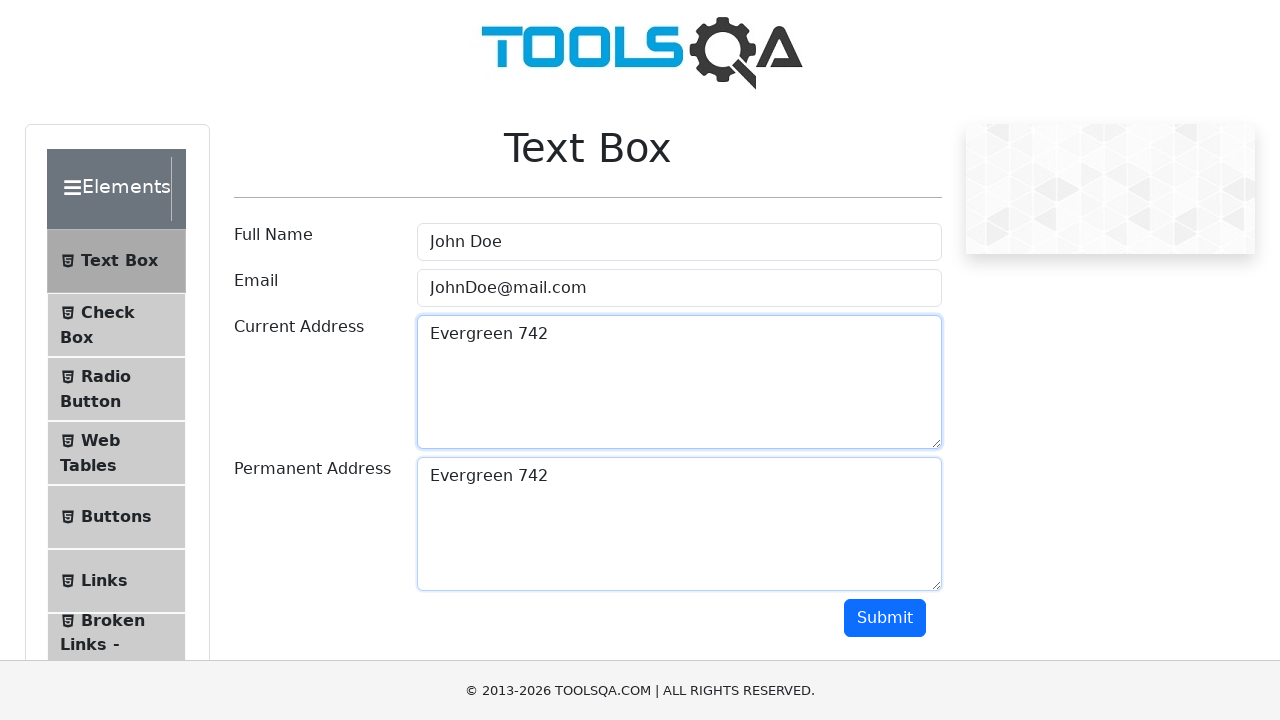

Clicked submit button to submit text box form at (885, 618) on #submit
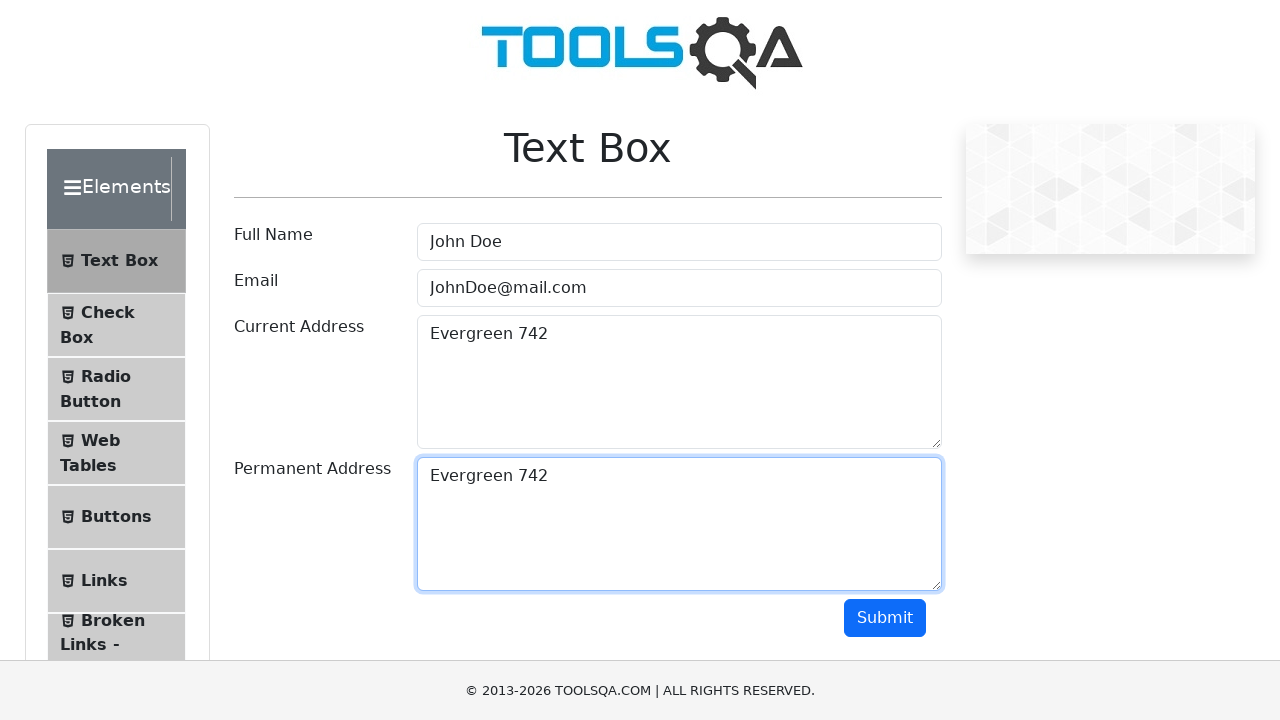

Verified submitted information appears in output section
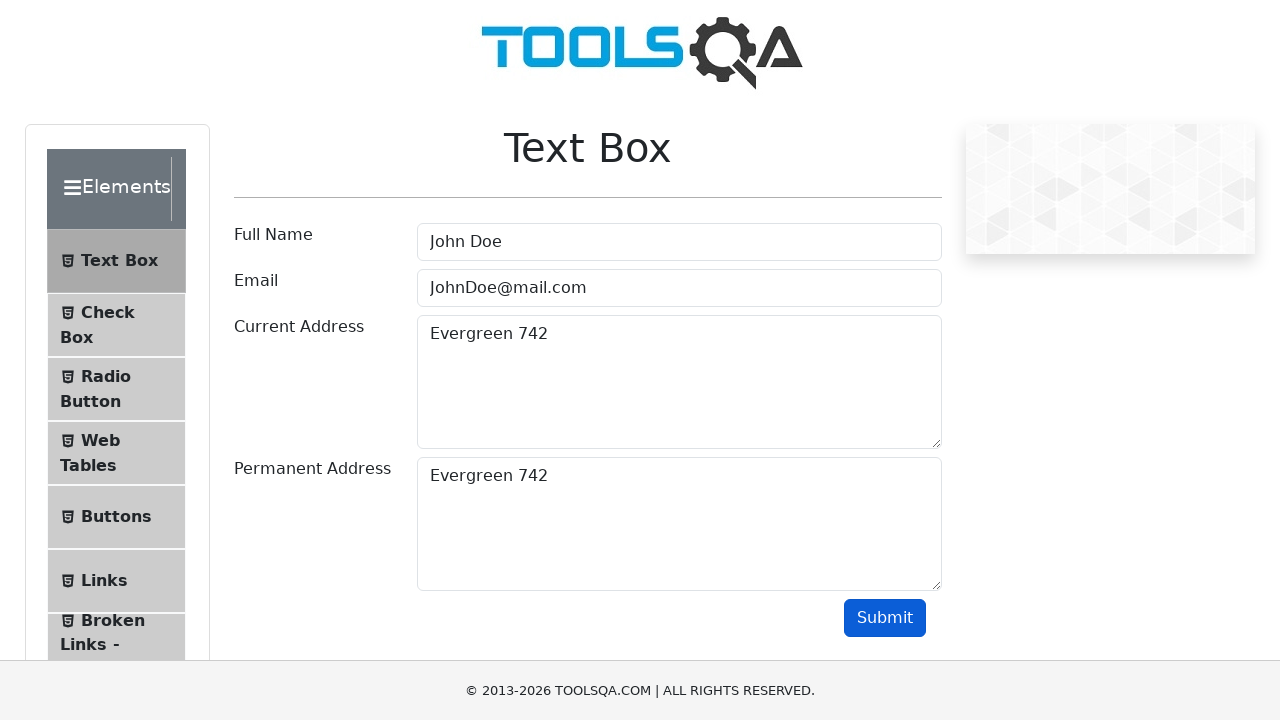

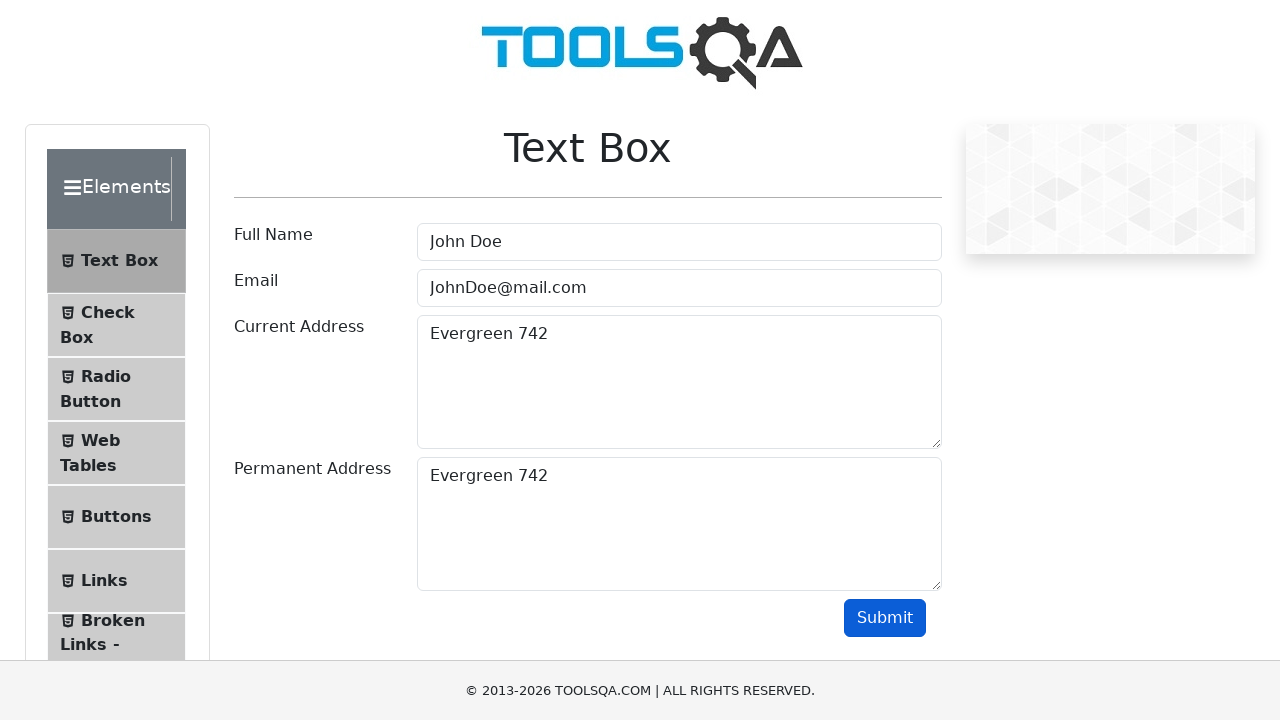